Tests search functionality on Wildberries by entering "ноутбук" (laptop) in the search field and verifying search results are displayed

Starting URL: https://kg.wildberries.ru/

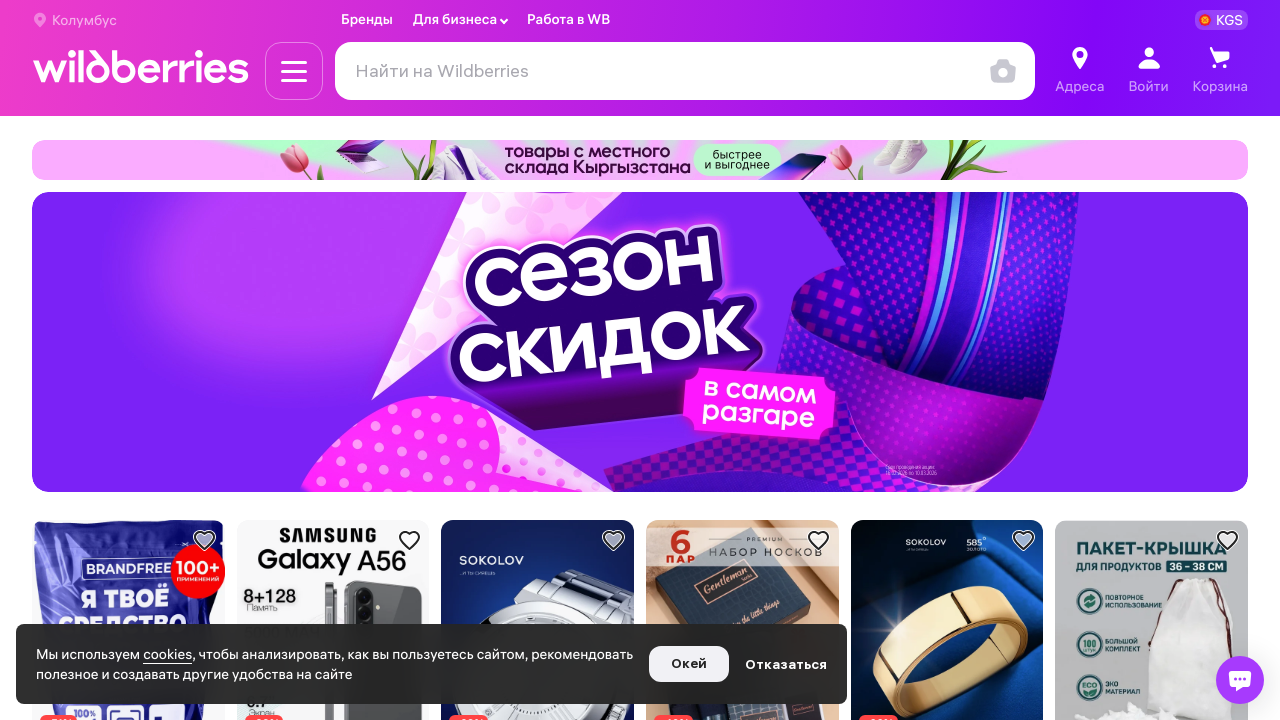

Filled search field with 'ноутбук' (laptop) on #searchInput
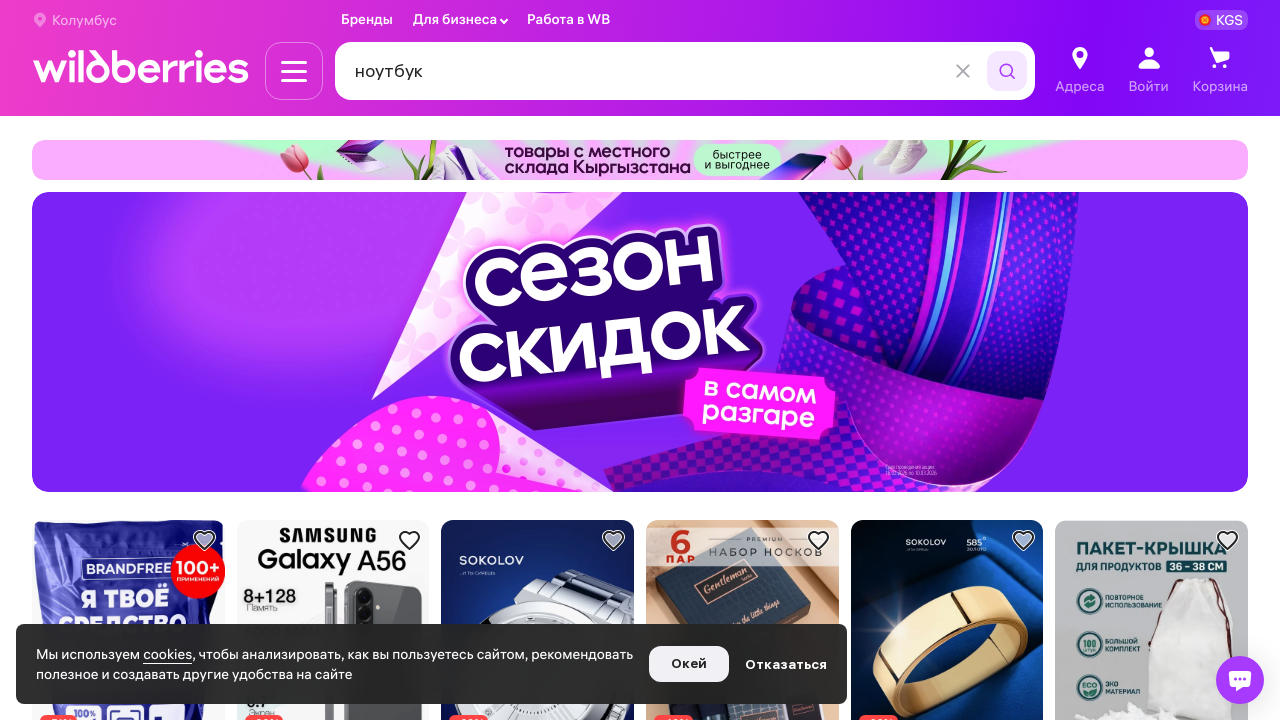

Pressed Enter to submit search query on #searchInput
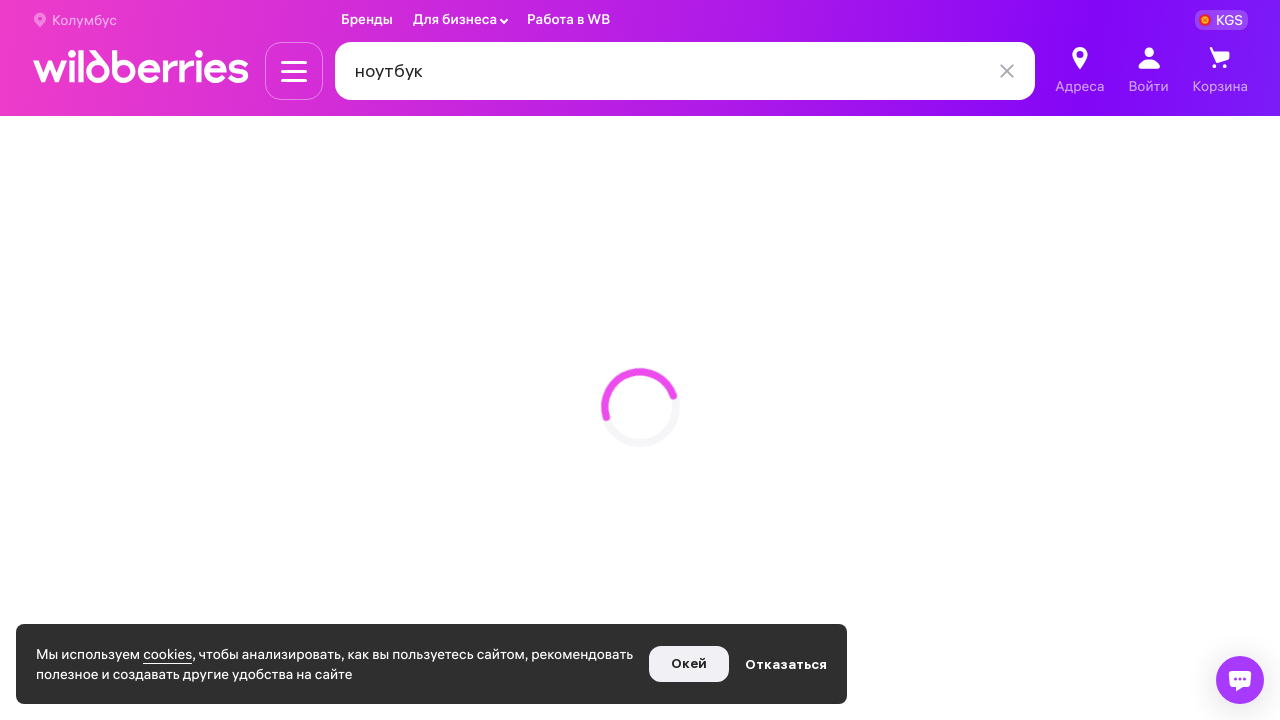

Search results loaded - product catalog is visible
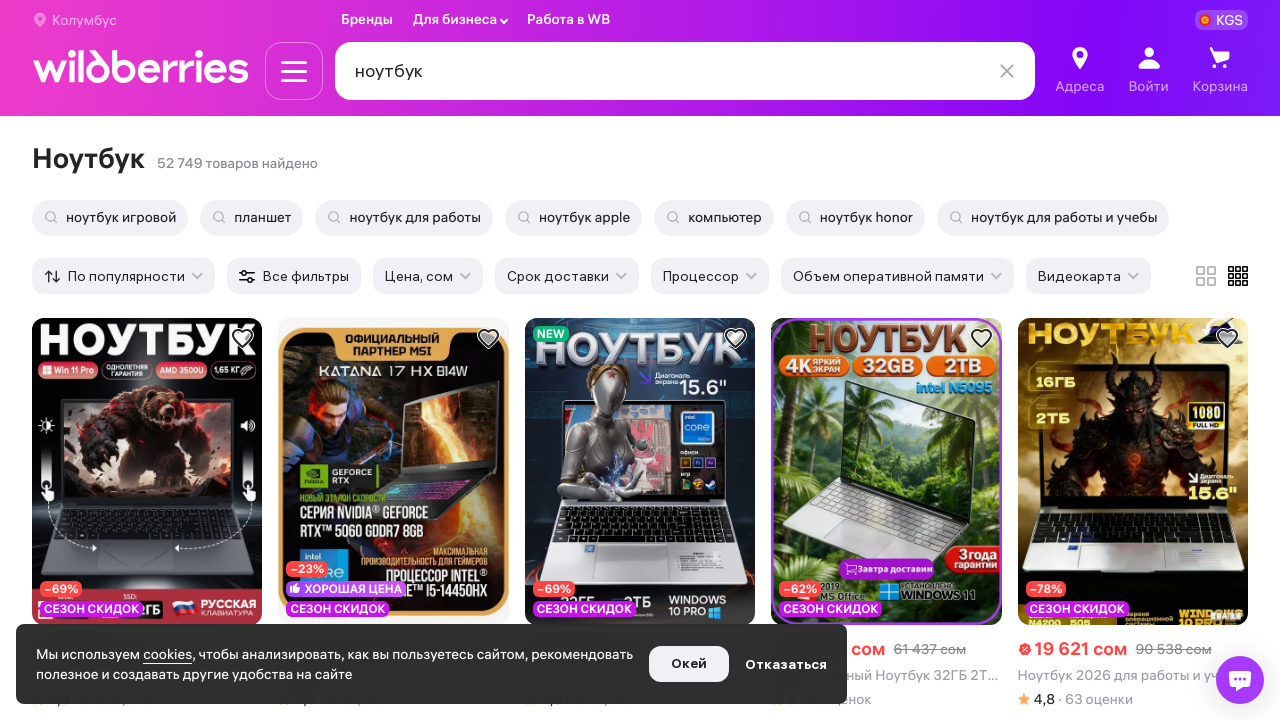

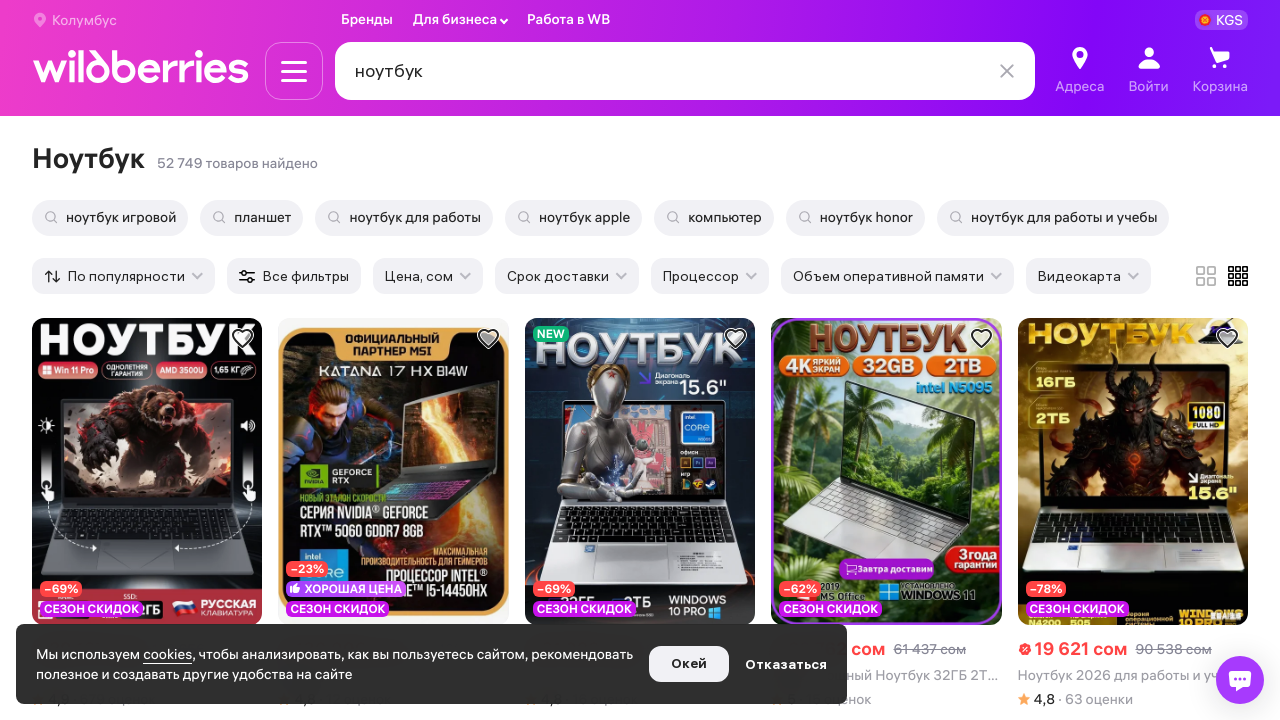